Tests radio button functionality by clicking the "Hockey" radio button and verifying it becomes selected

Starting URL: https://practice.cydeo.com/radio_buttons

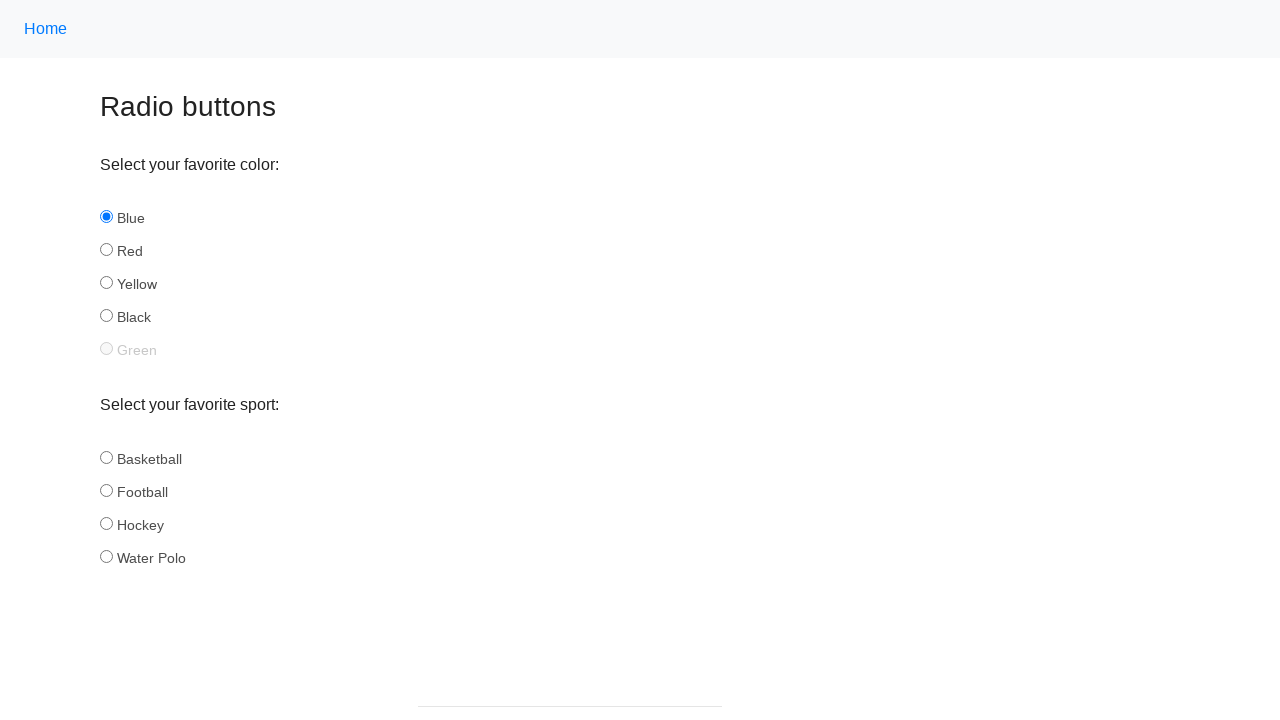

Clicked the Hockey radio button at (106, 523) on input#hockey
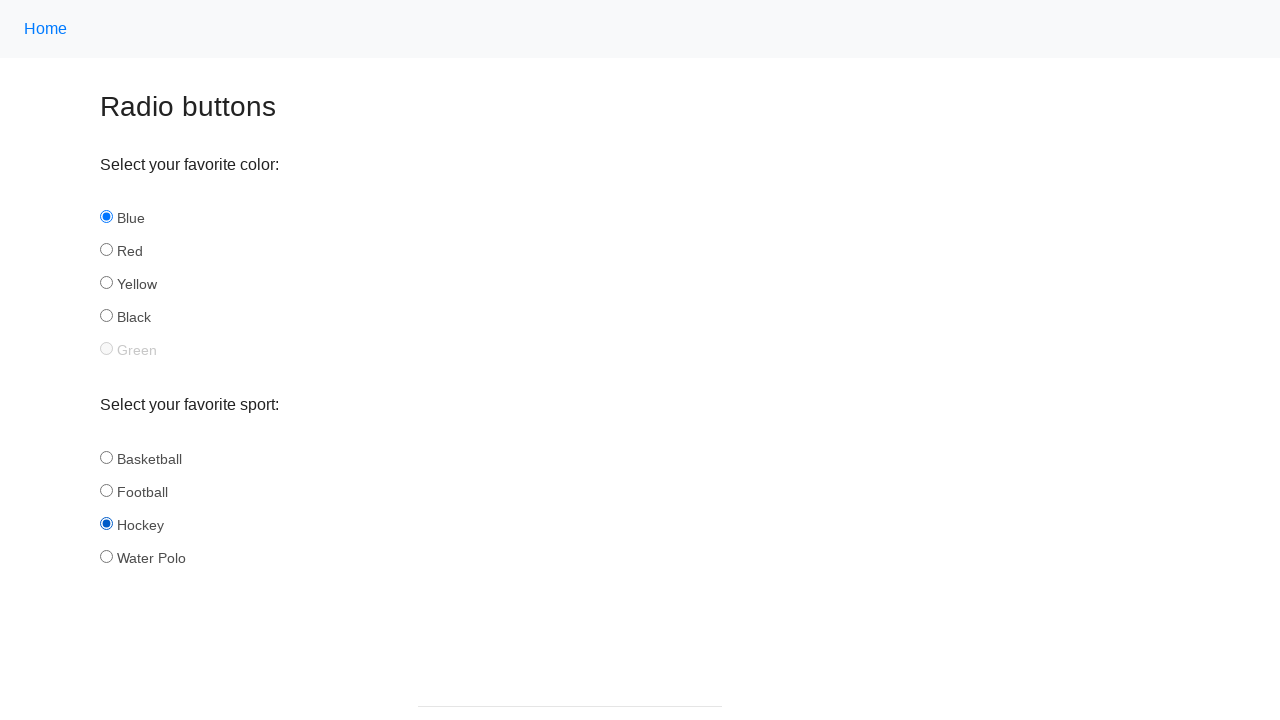

Verified that Hockey radio button is selected
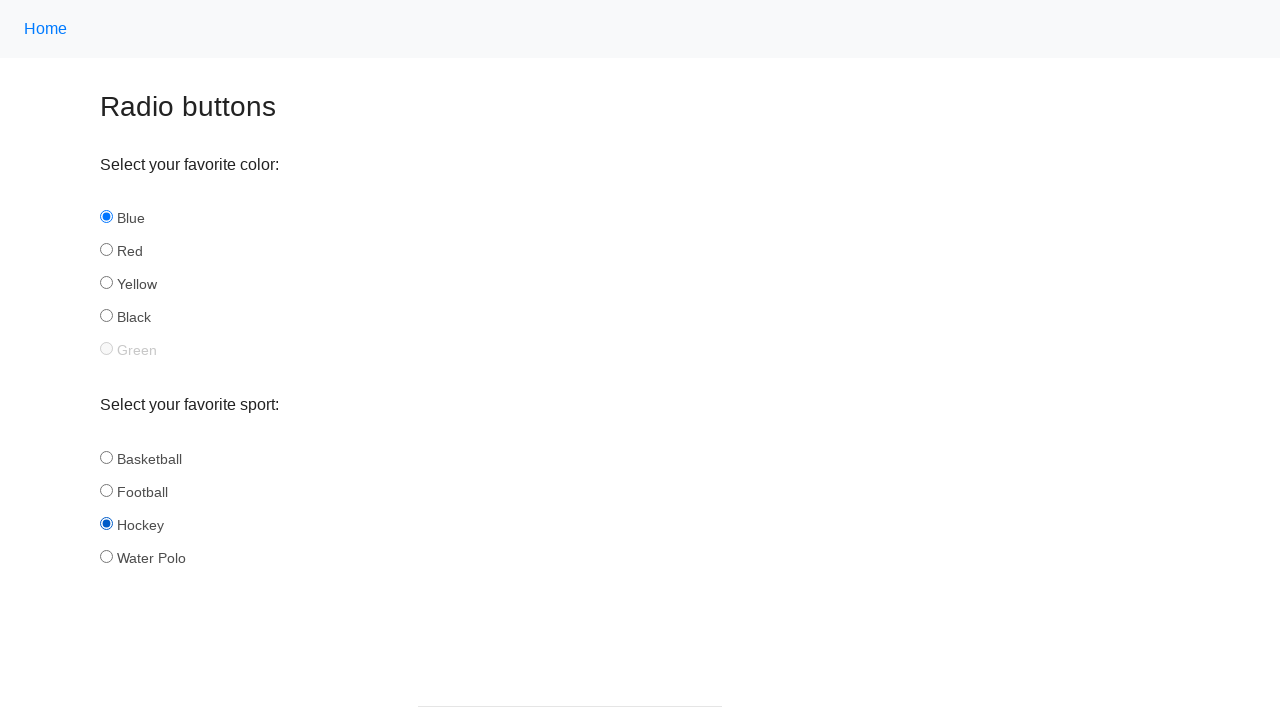

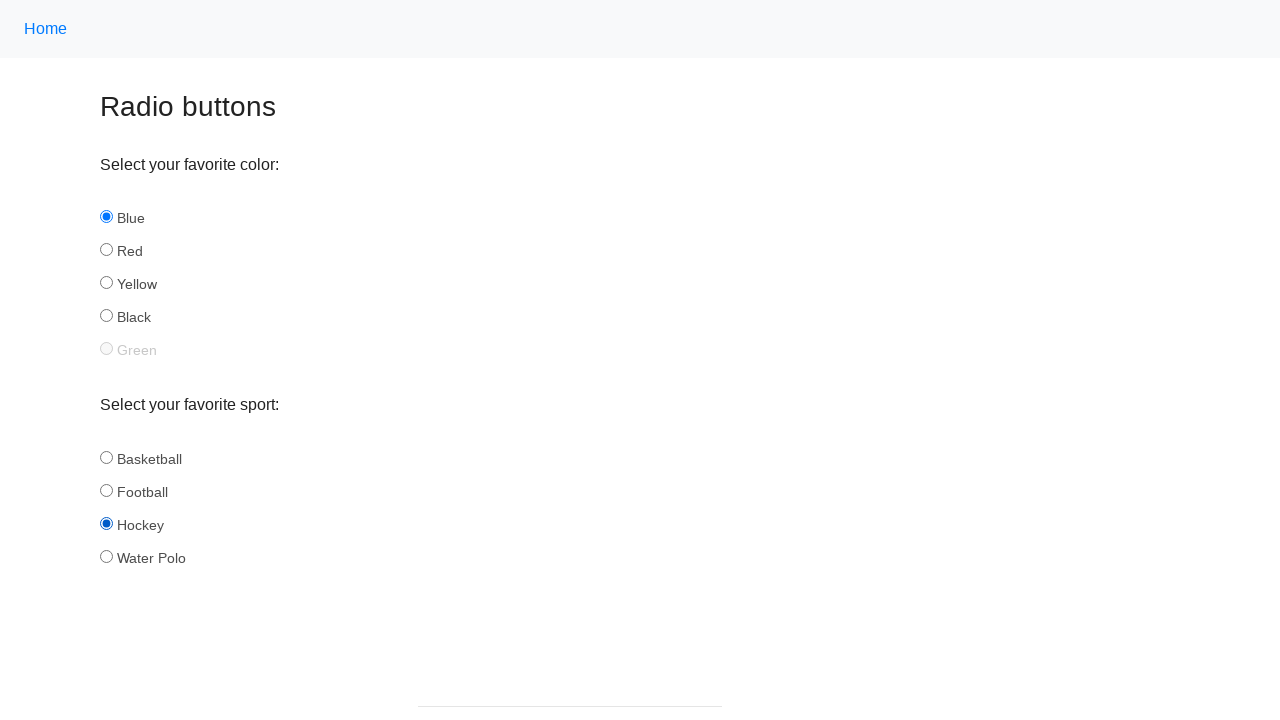